Tests different types of JavaScript alerts (simple, confirmation, and prompt) by triggering them and handling them appropriately

Starting URL: https://demo.automationtesting.in/Alerts.html

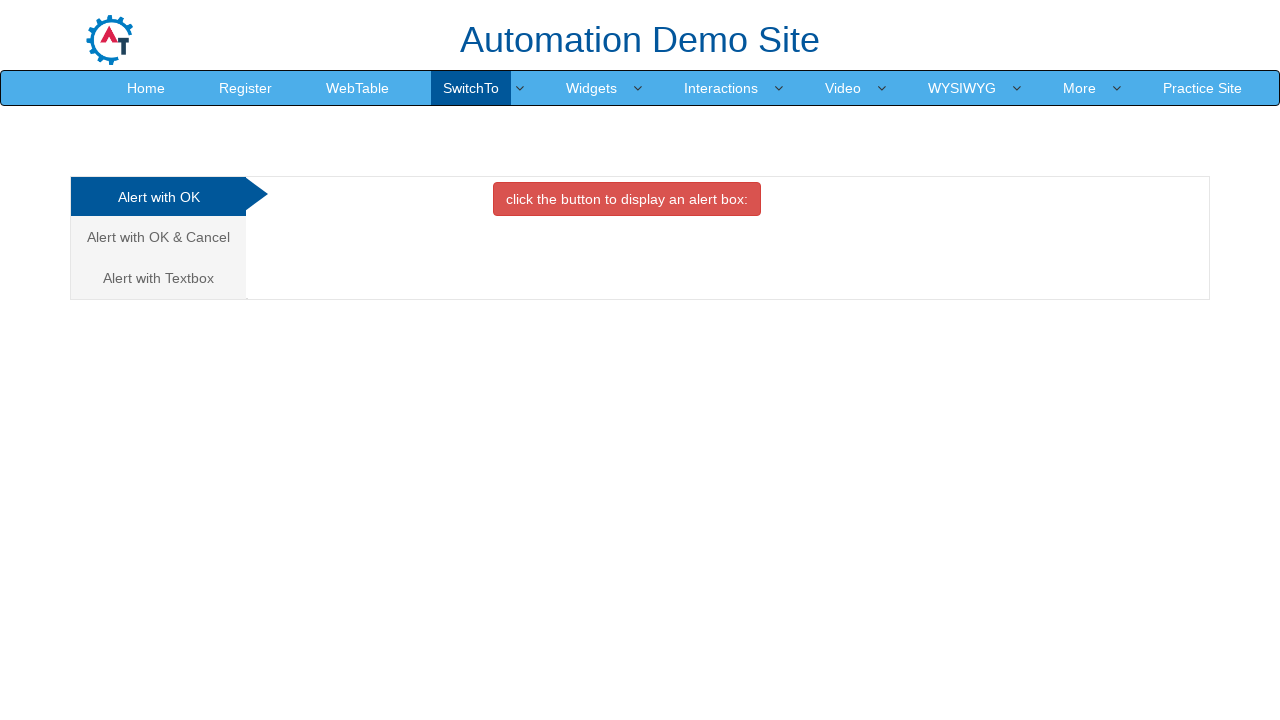

Clicked button to trigger simple alert at (627, 199) on xpath=//*[@id="OKTab"]/button
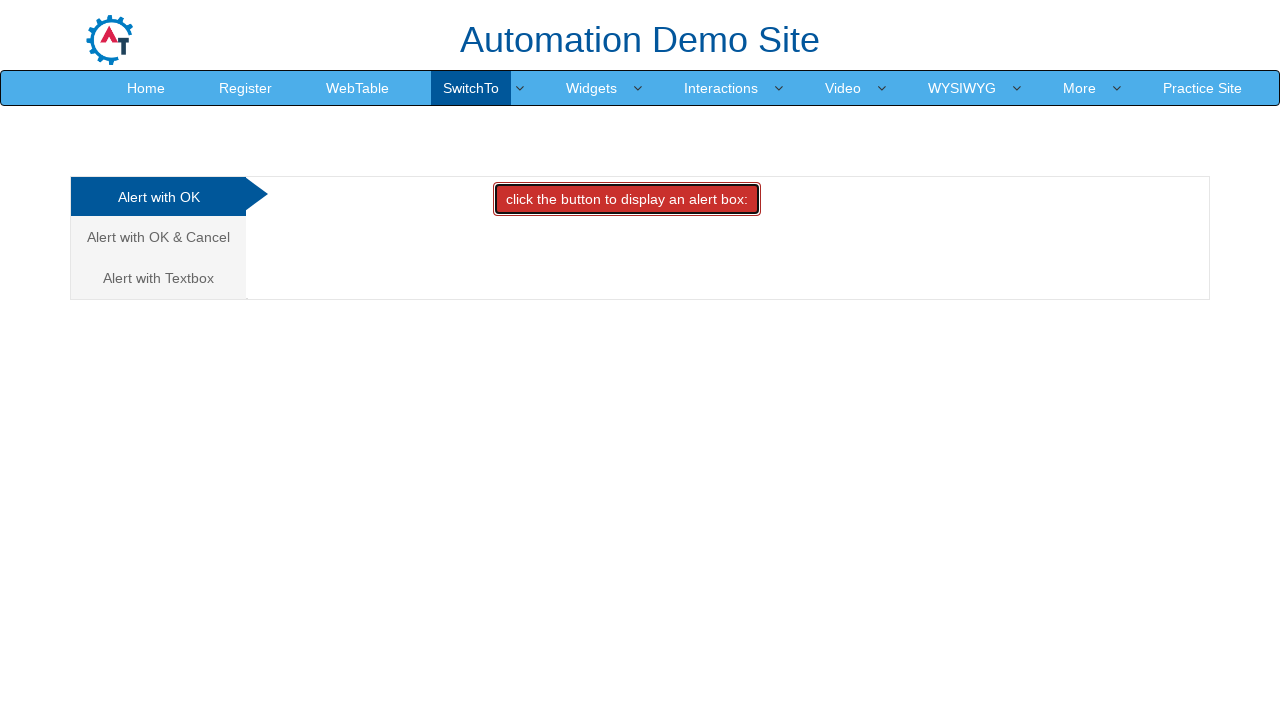

Set up dialog handler to accept simple alert
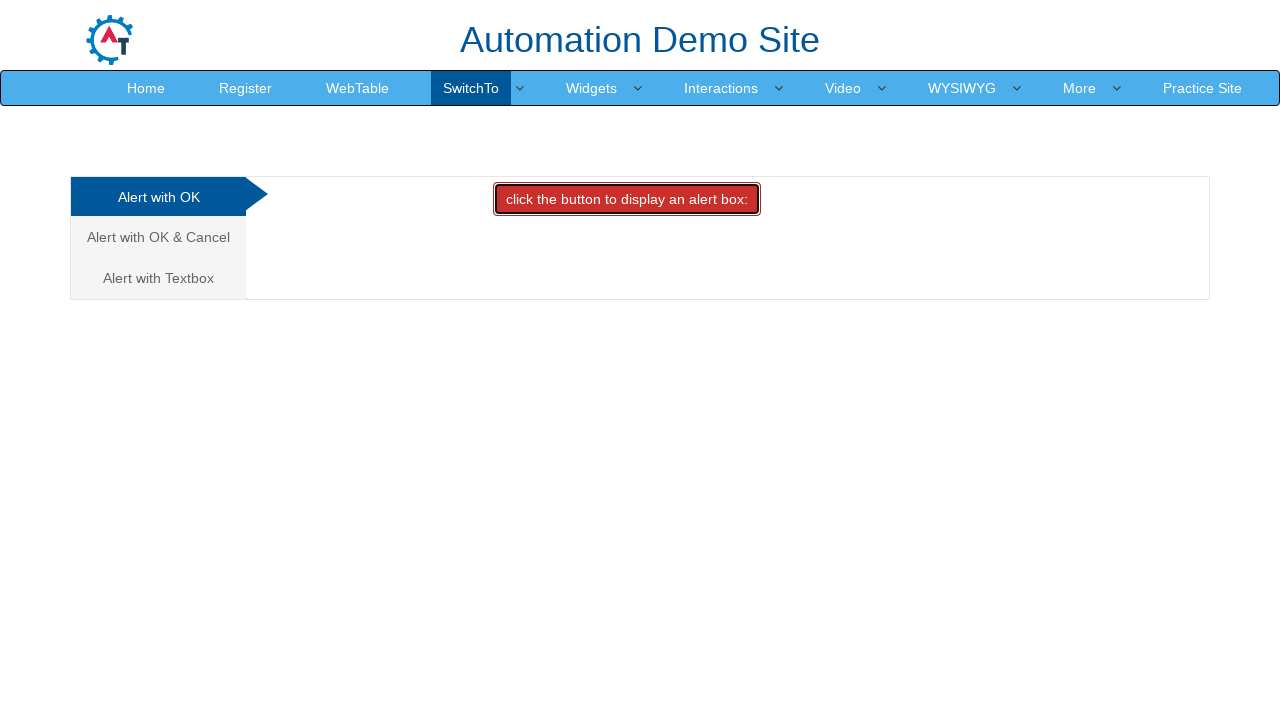

Navigated to confirmation alert tab at (158, 237) on xpath=/html/body/div[1]/div/div/div/div[1]/ul/li[2]/a
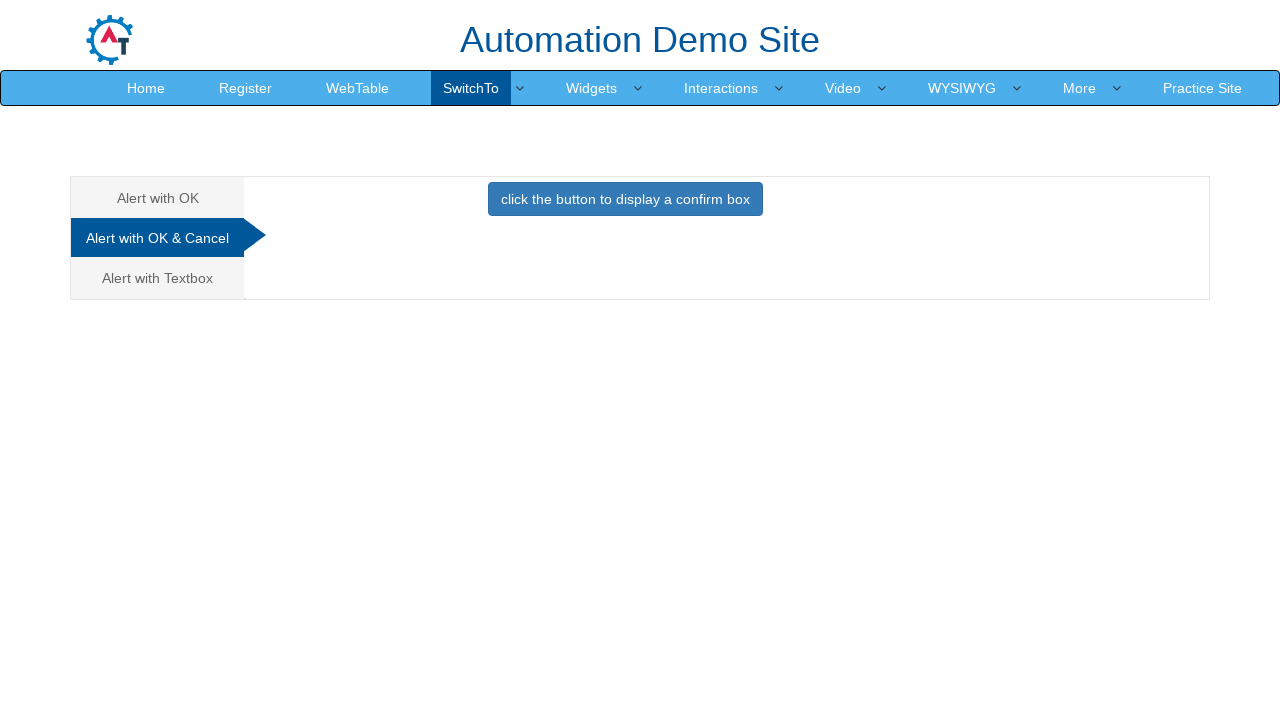

Clicked button to trigger confirmation alert at (625, 199) on xpath=//*[@id="CancelTab"]/button
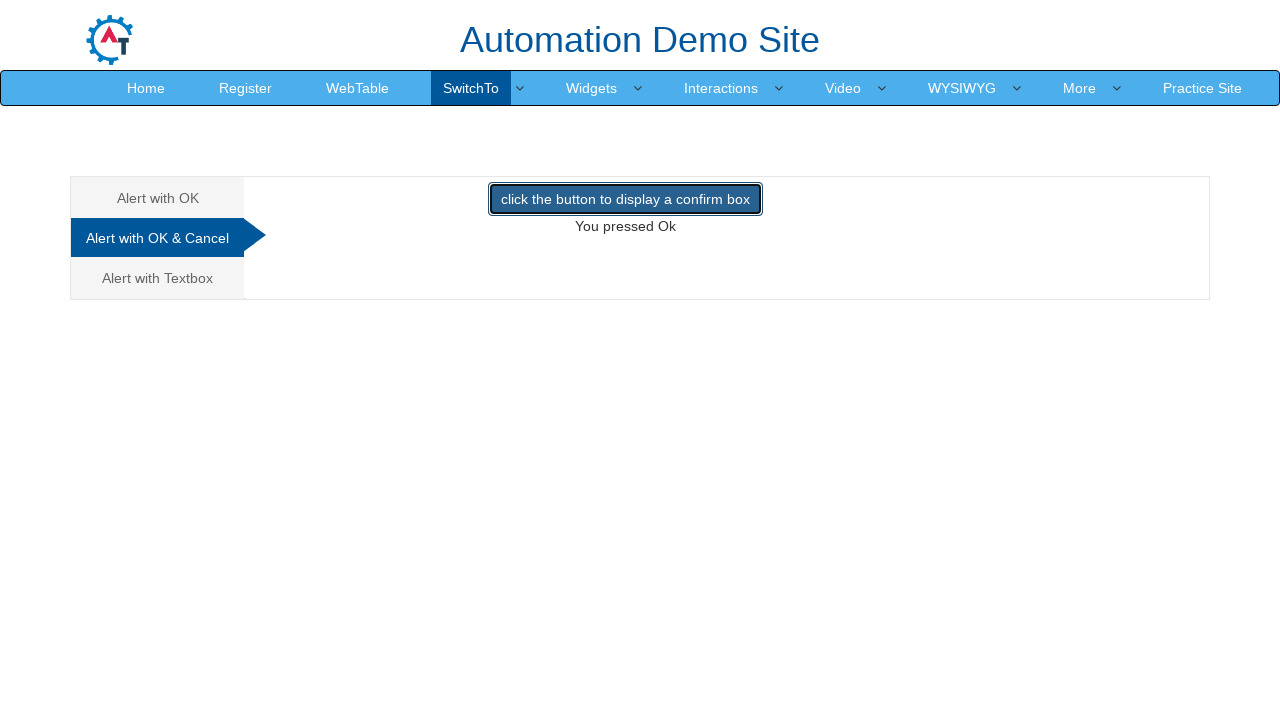

Set up dialog handler to dismiss confirmation alert
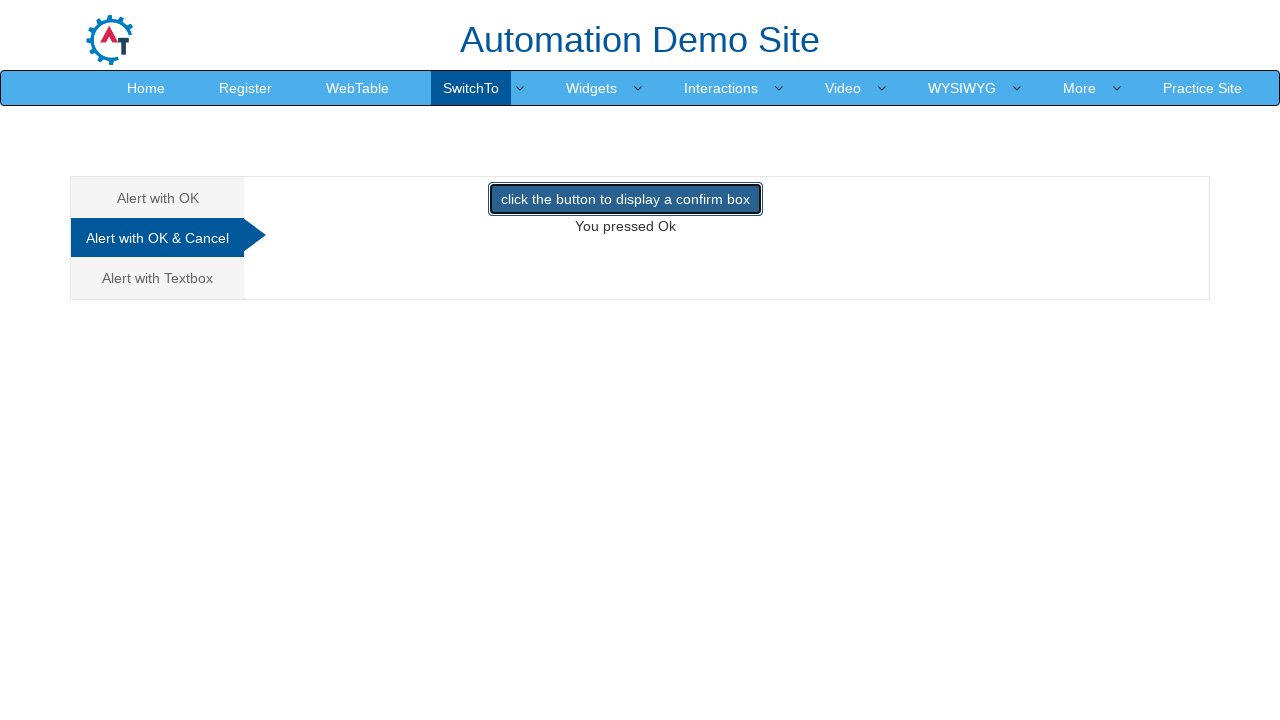

Navigated to prompt alert tab at (158, 278) on xpath=/html/body/div[1]/div/div/div/div[1]/ul/li[3]/a
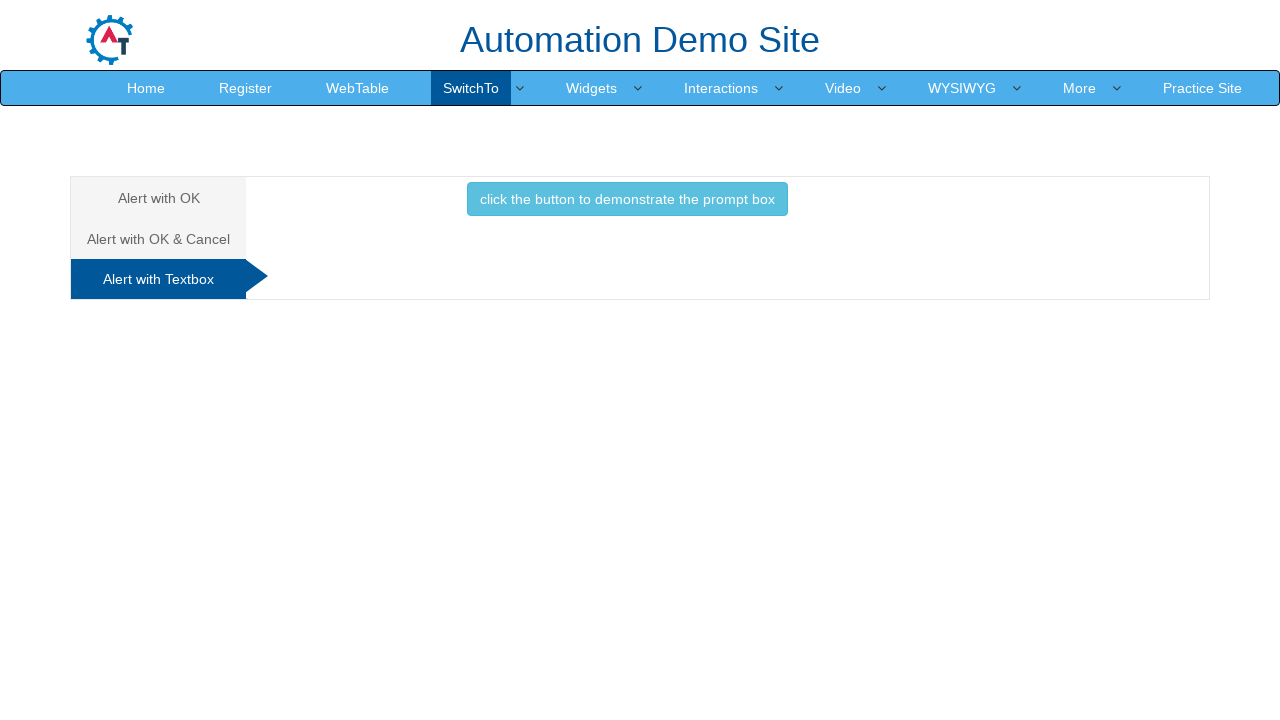

Set up dialog handler to accept prompt alert with text 'Tara'
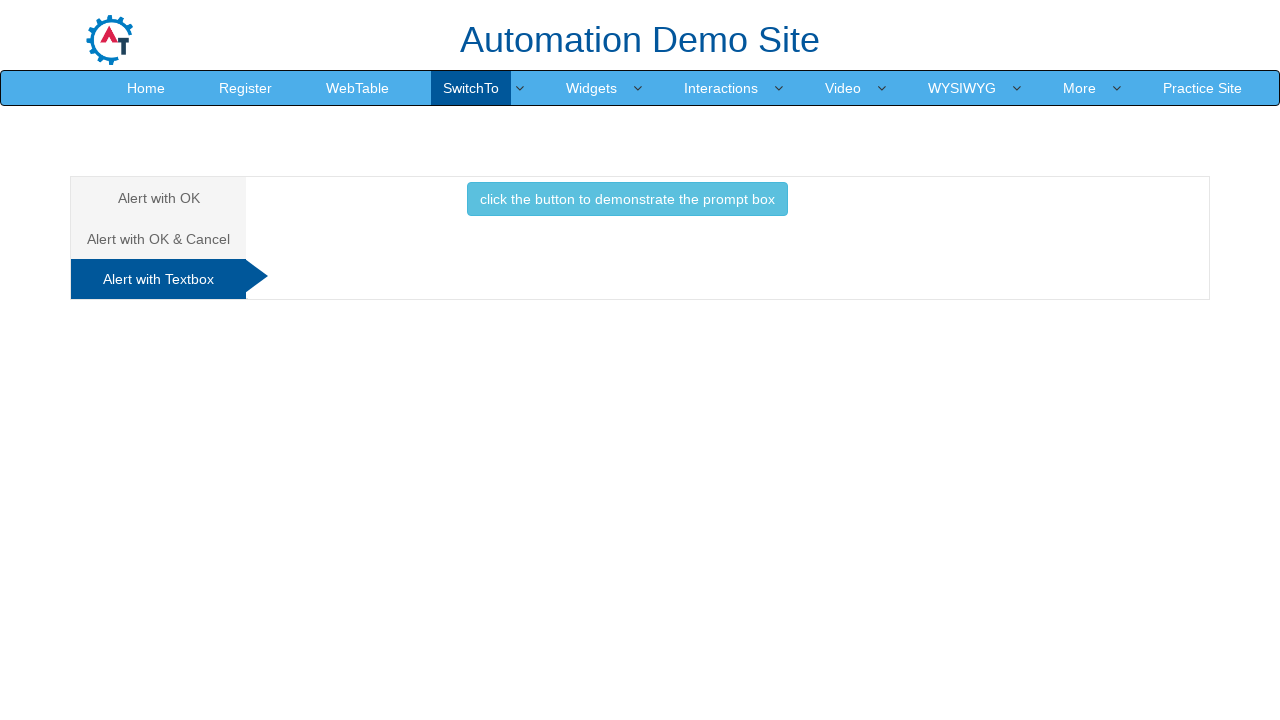

Clicked button to trigger prompt alert at (627, 199) on xpath=//*[@id="Textbox"]/button
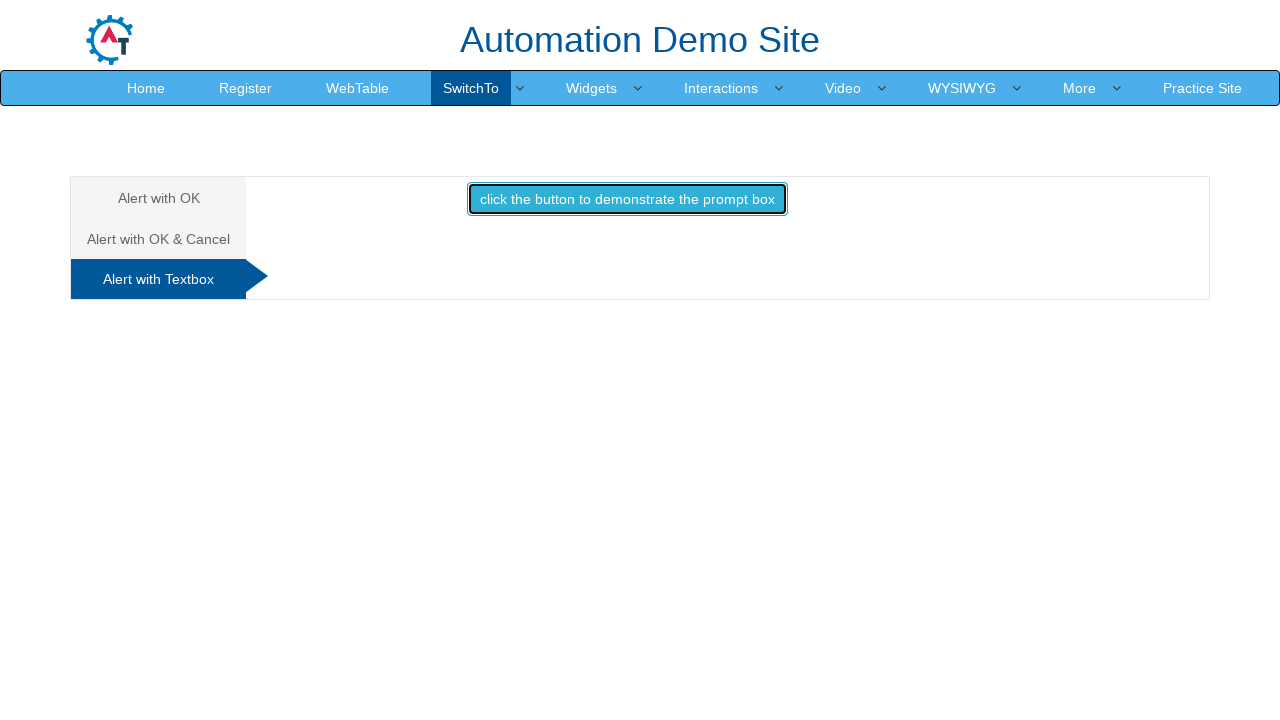

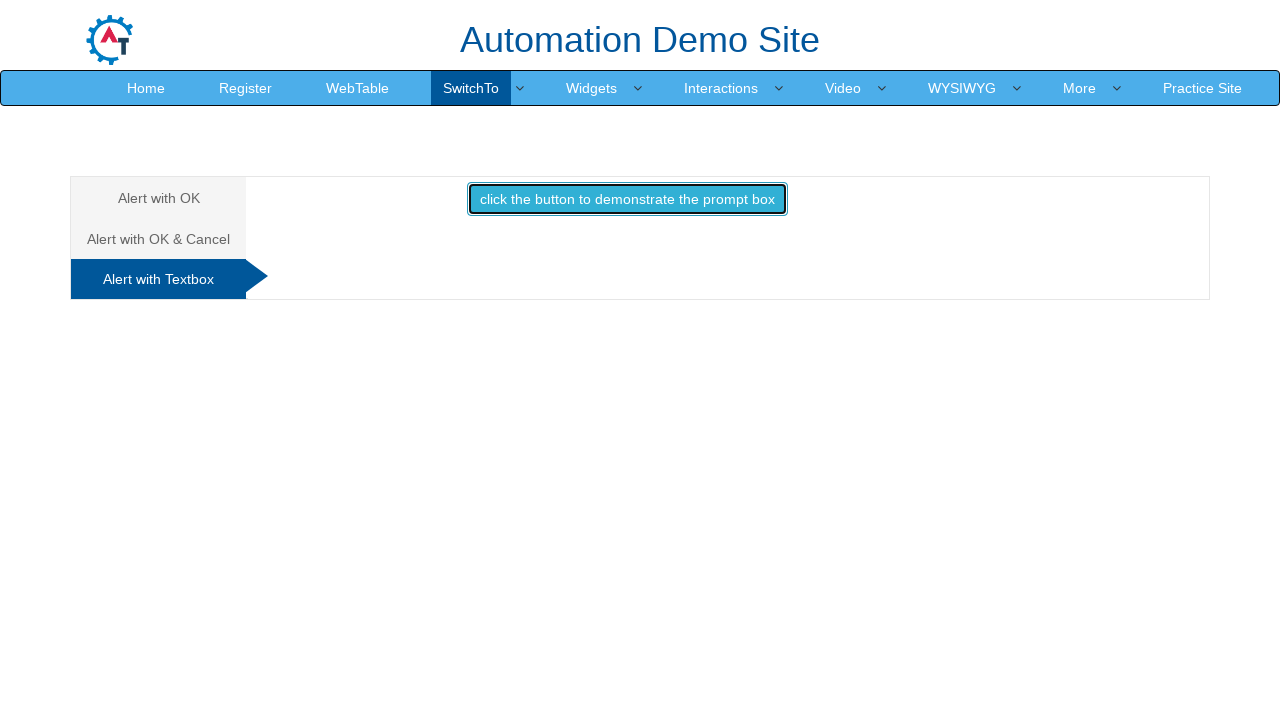